Tests form submission by filling required fields (first name, last name, phone number, gender) and verifying the submitted data is displayed correctly

Starting URL: https://demoqa.com/forms

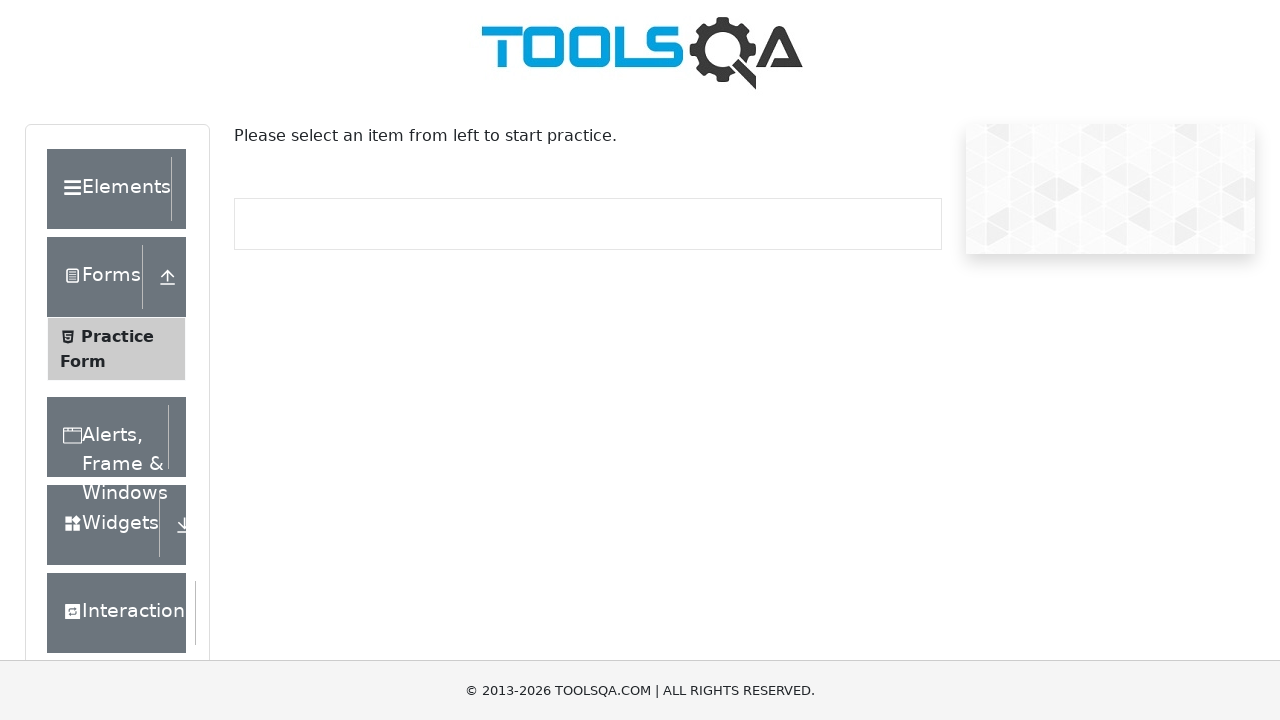

Clicked on Practice Form menu item at (117, 336) on xpath=//span[text()='Practice Form']
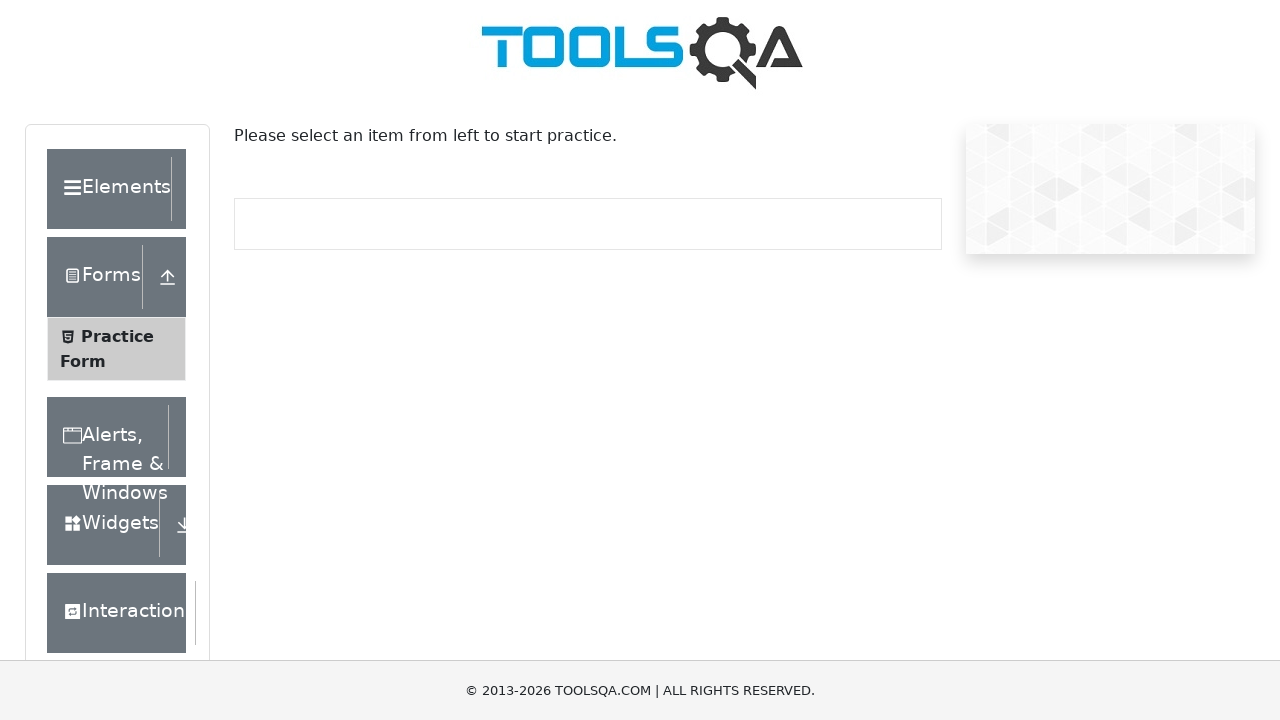

Filled first name field with 'Olesya' on #firstName
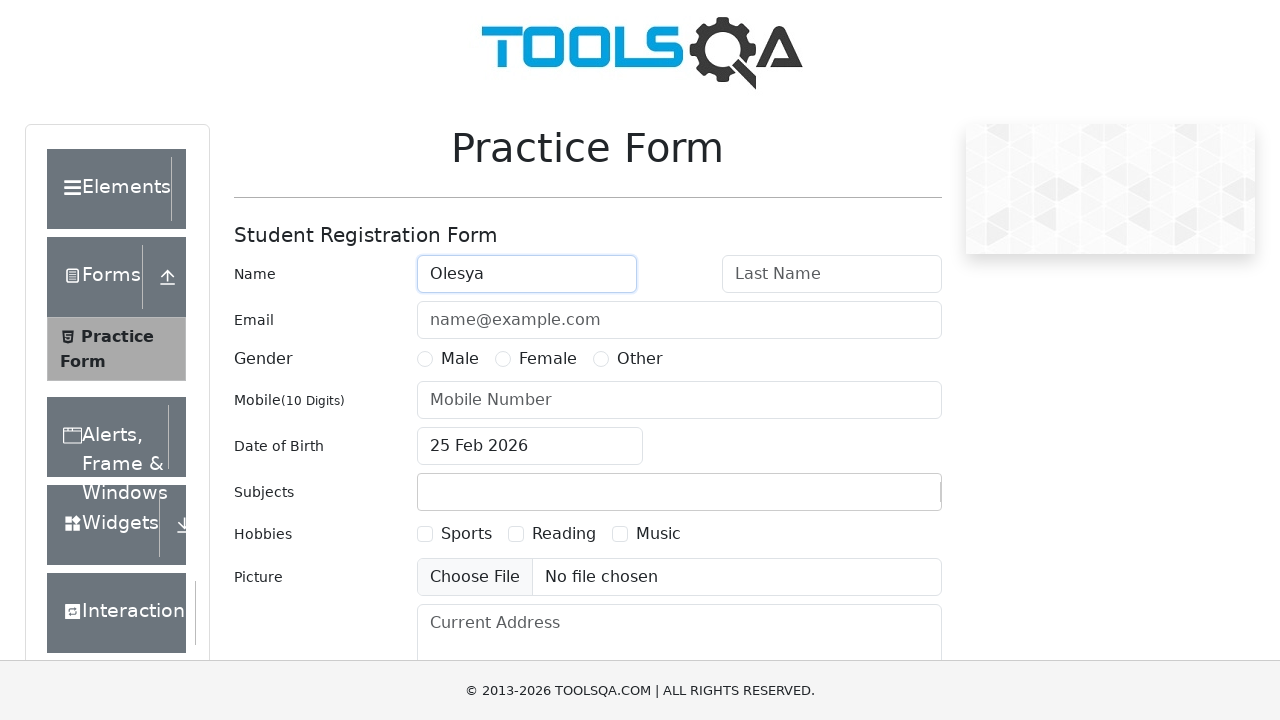

Filled last name field with 'Kim' on #lastName
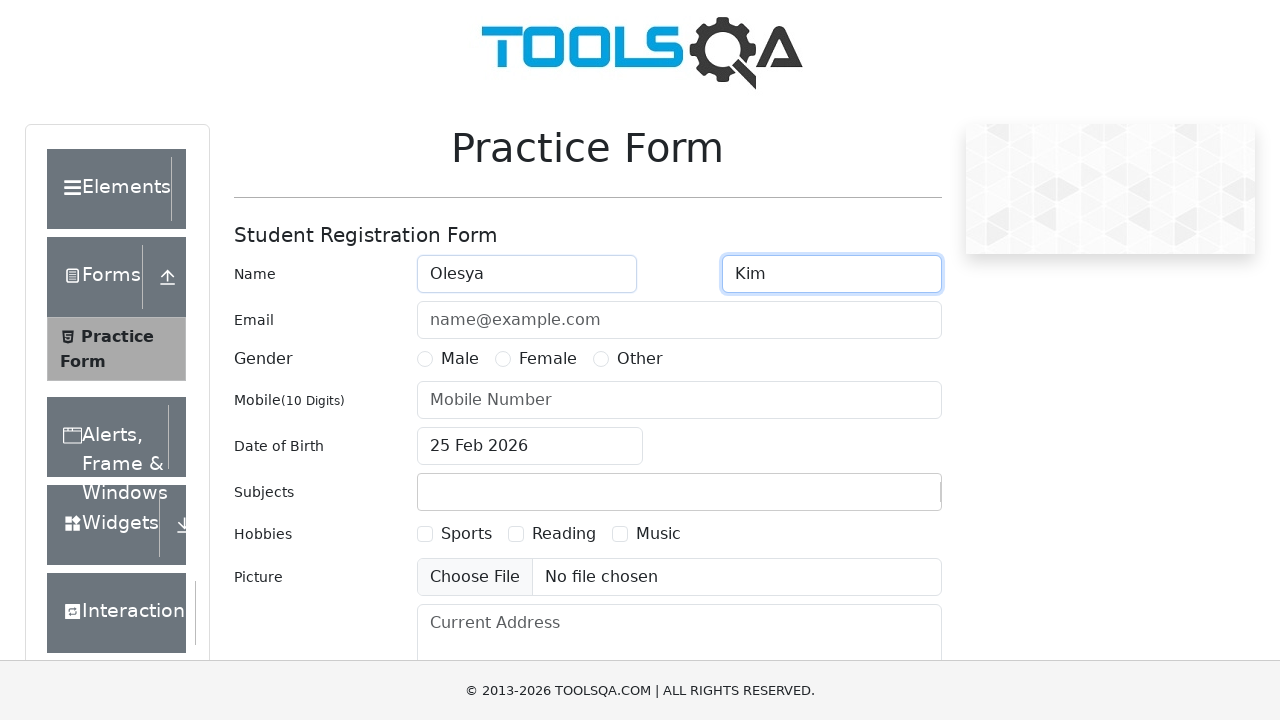

Filled phone number field with '9223334411' on #userNumber
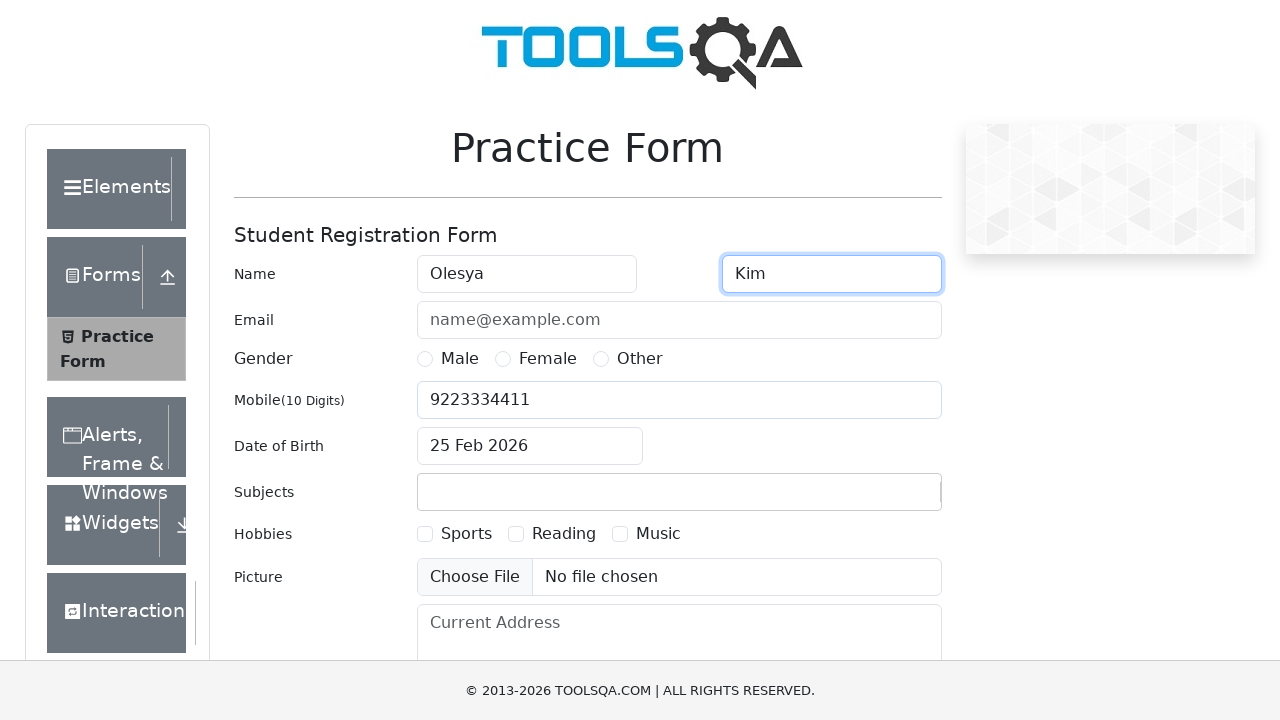

Selected Female gender option at (548, 359) on xpath=//label[text()='Female']
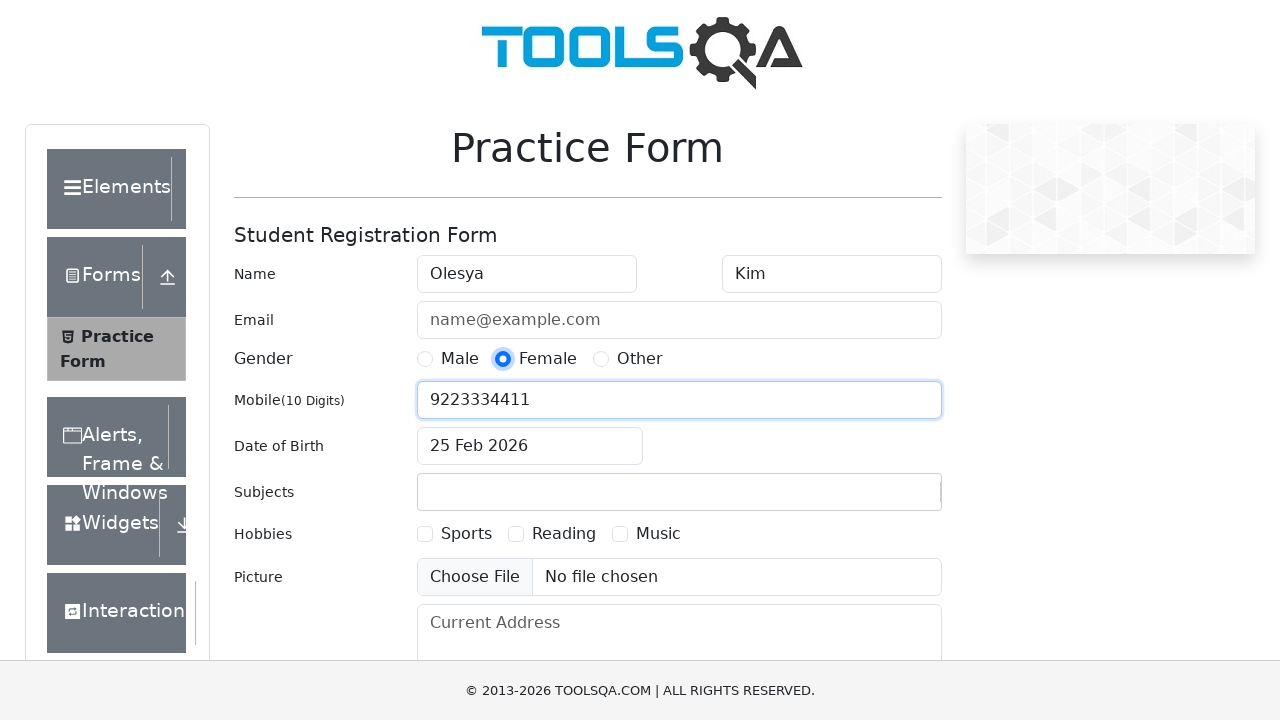

Scrolled to submit button
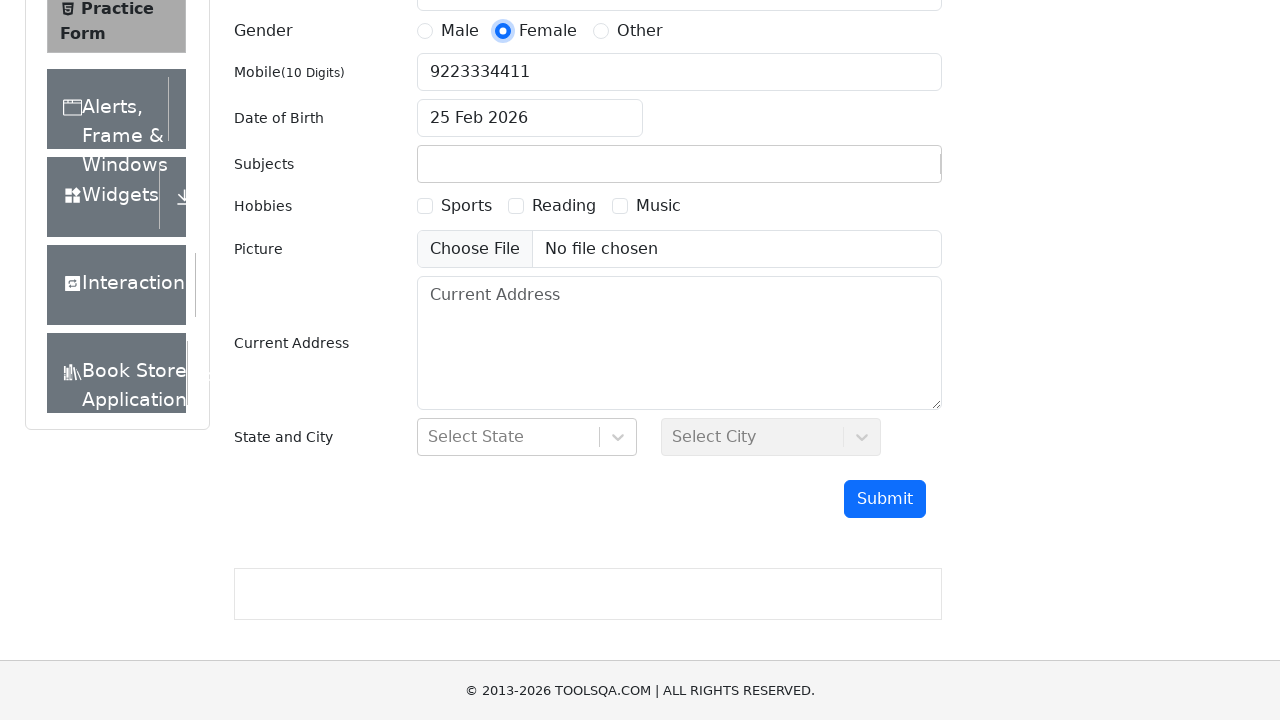

Clicked submit button to submit the form at (885, 499) on #submit
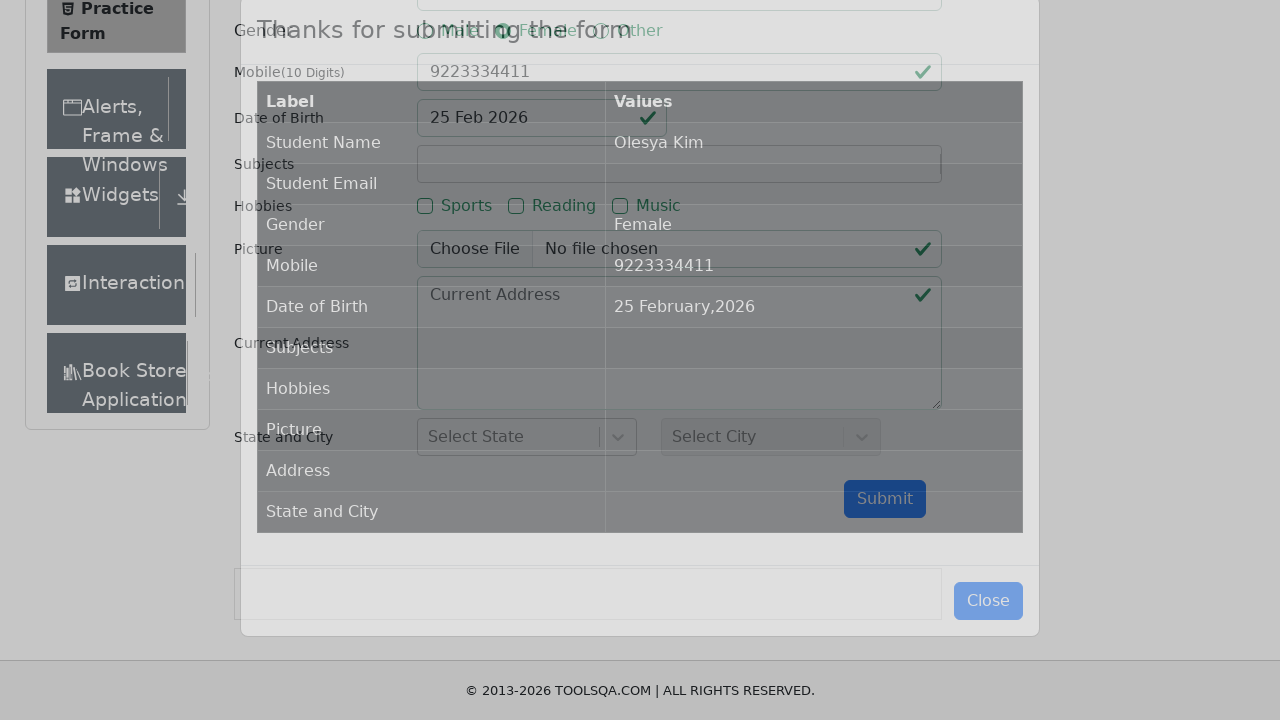

Form submission modal appeared with submitted data
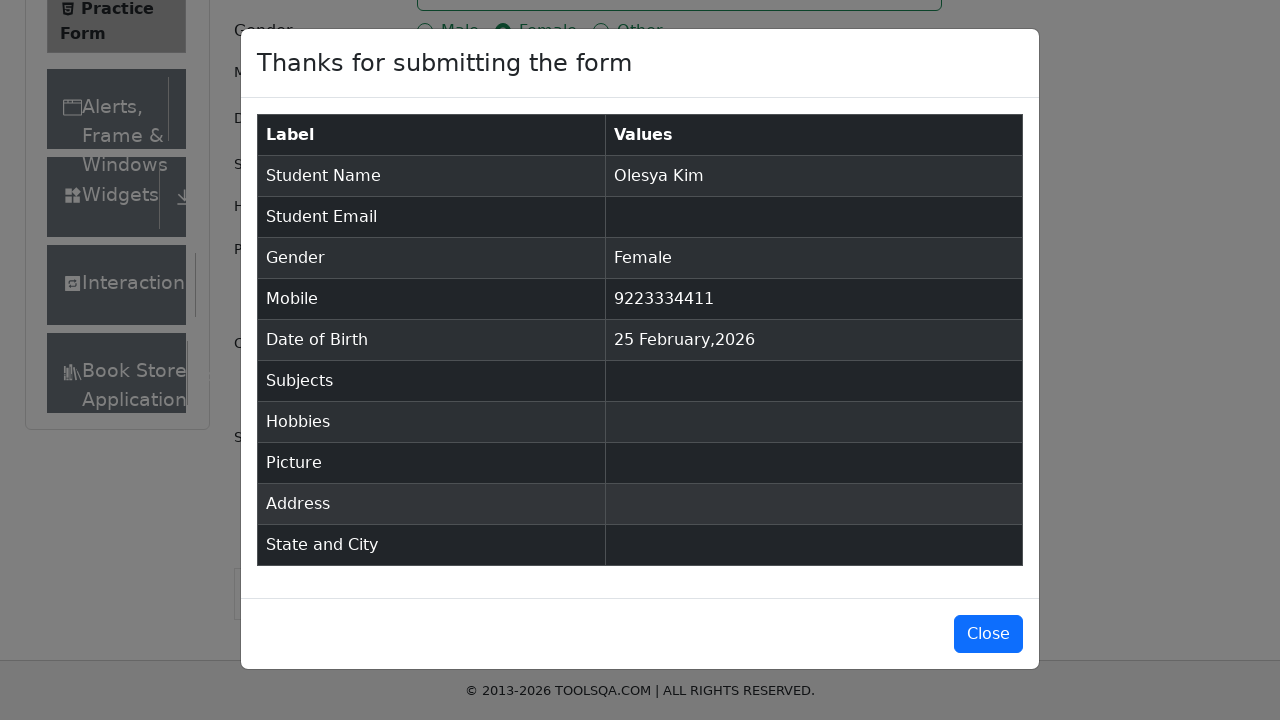

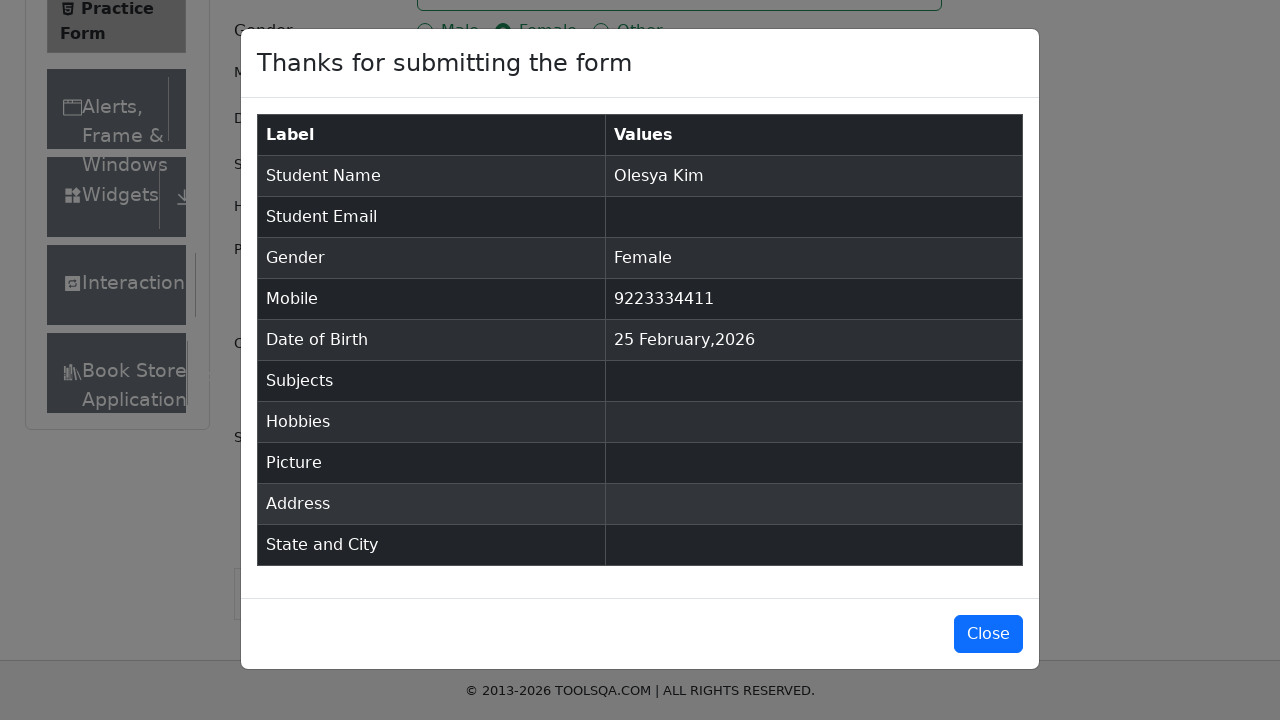